Tests navigation on OrangeHRM demo site by clicking the "Forgot Password" link, then clicking Cancel, using browser forward navigation, and clicking the Forgot Password link again.

Starting URL: https://opensource-demo.orangehrmlive.com/

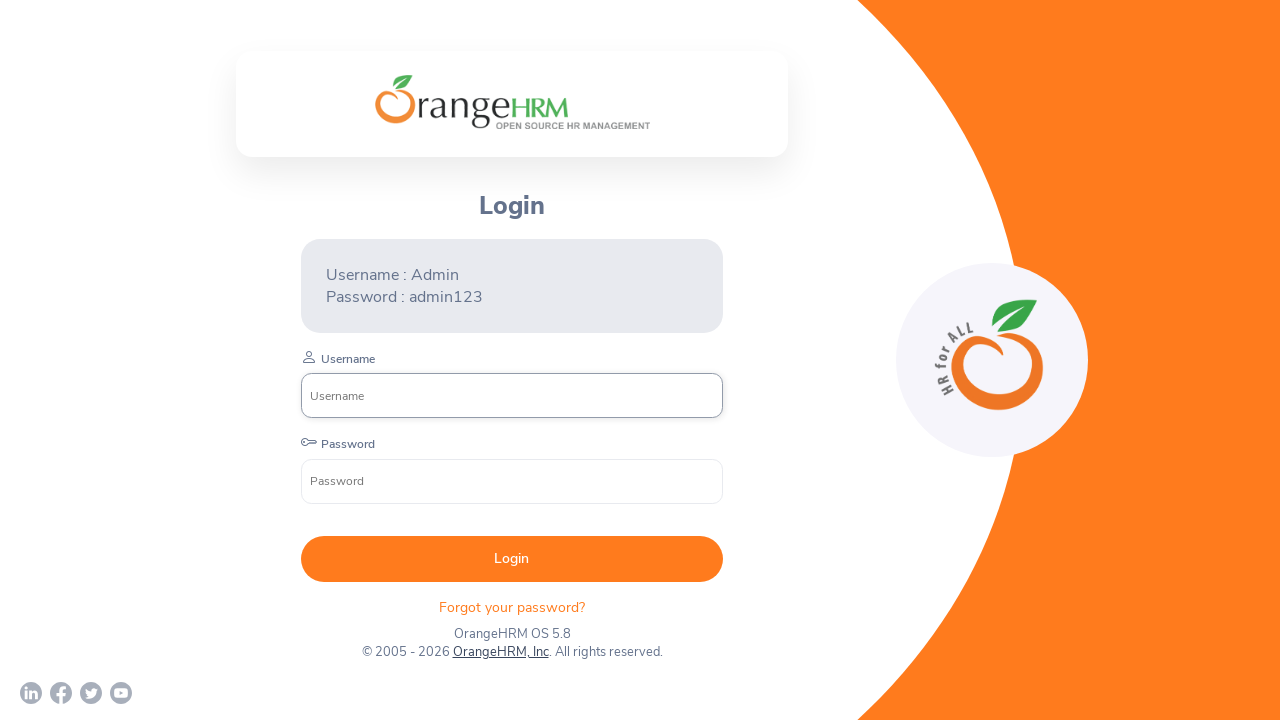

Waited for initial page to load (networkidle)
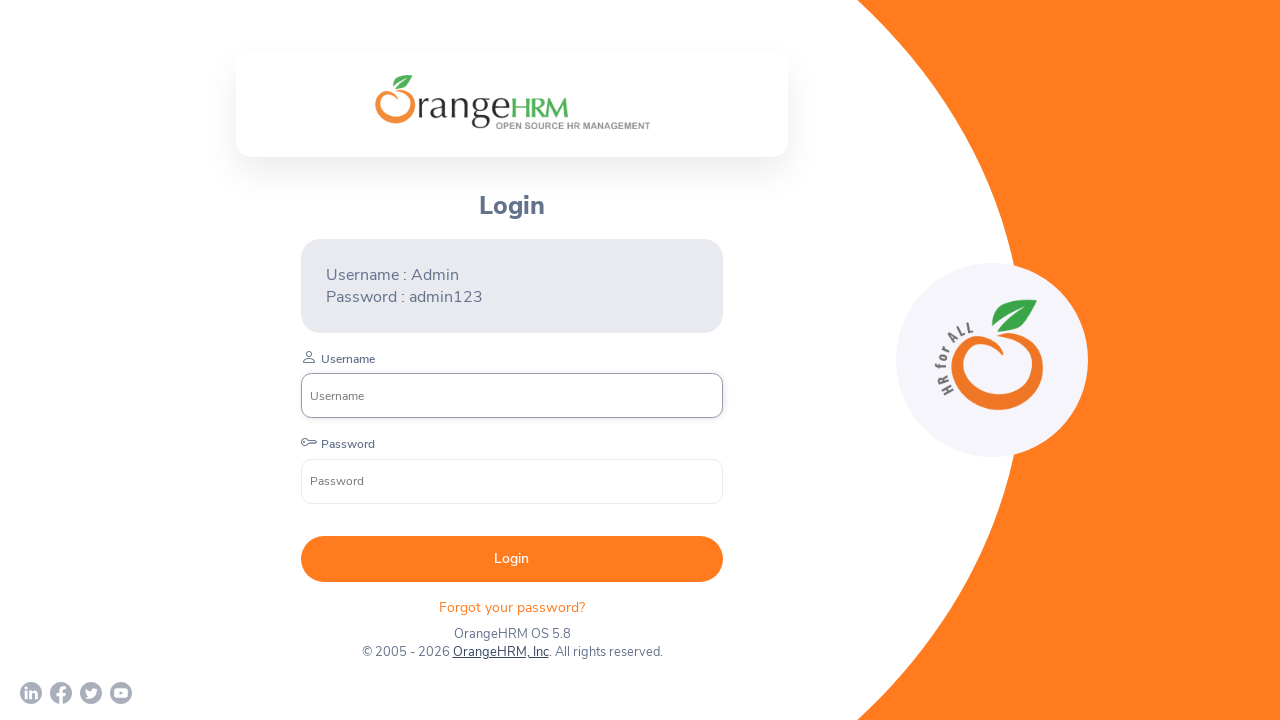

Clicked the 'Forgot your password?' link at (512, 607) on .oxd-text.oxd-text--p.orangehrm-login-forgot-header
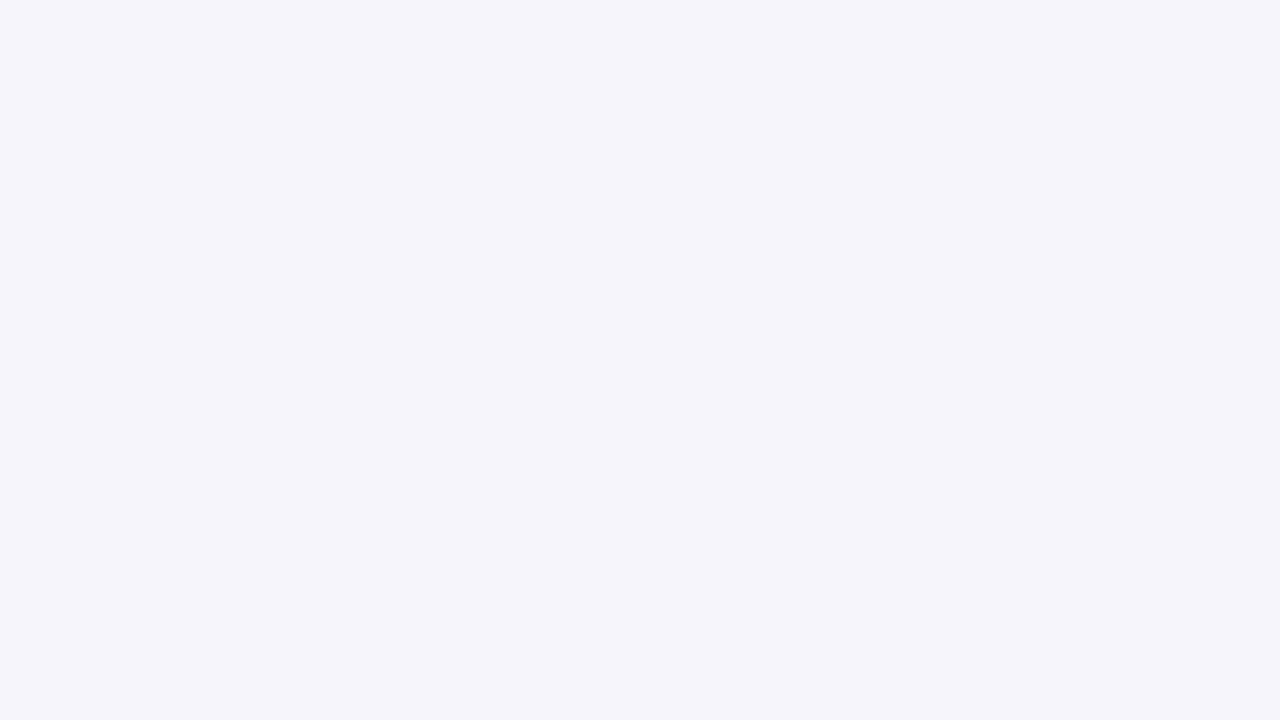

Waited for forgot password page to load (networkidle)
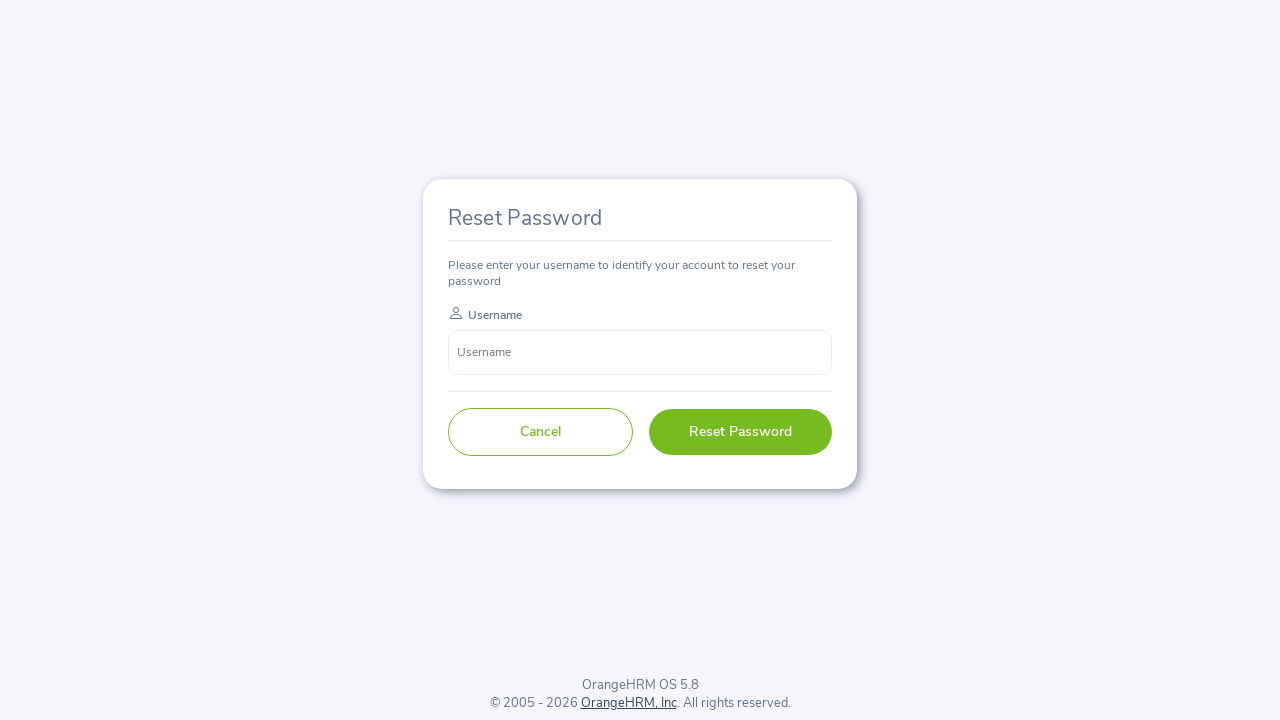

Clicked the Cancel button at (540, 432) on button[type='button']
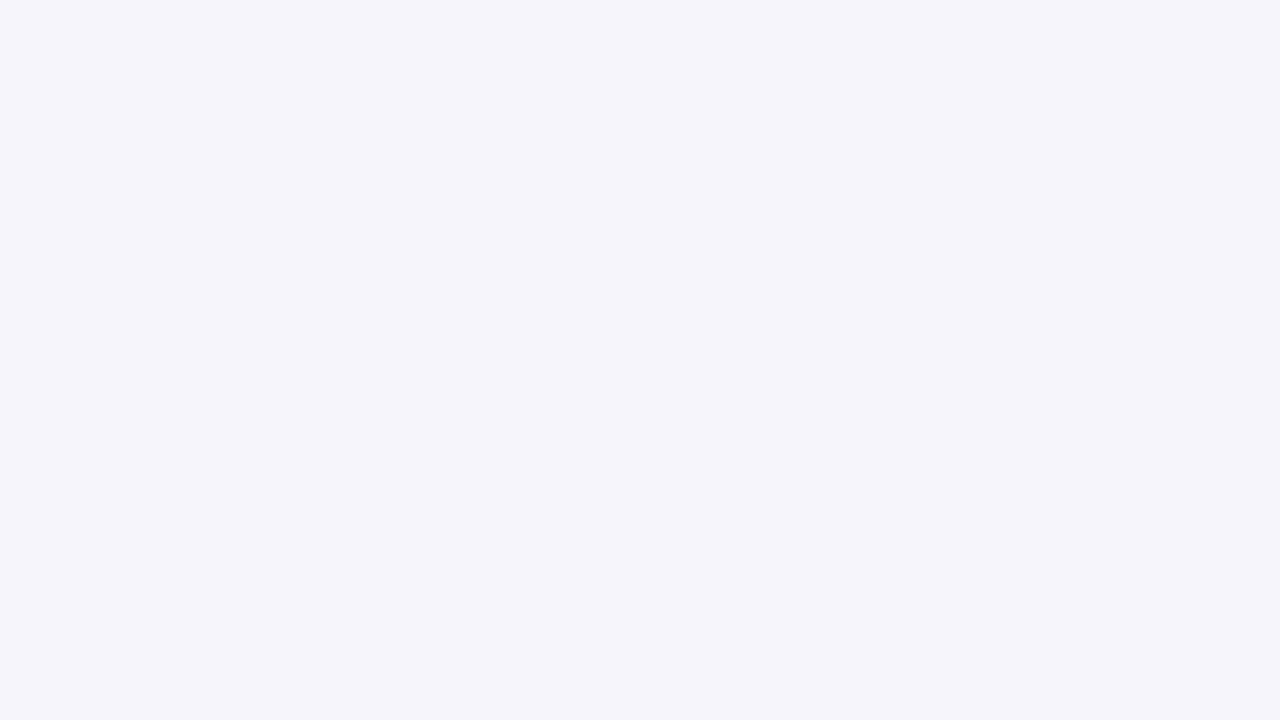

Waited for page to load after Cancel (networkidle)
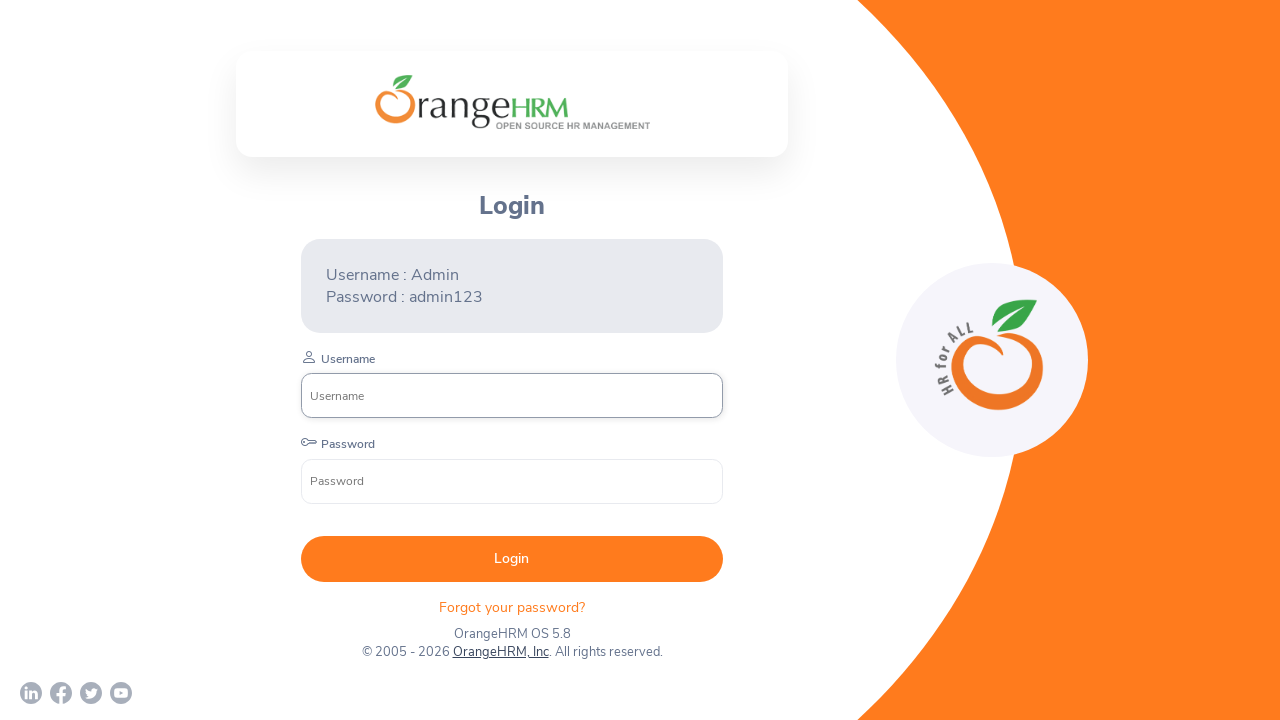

Navigated forward in browser history
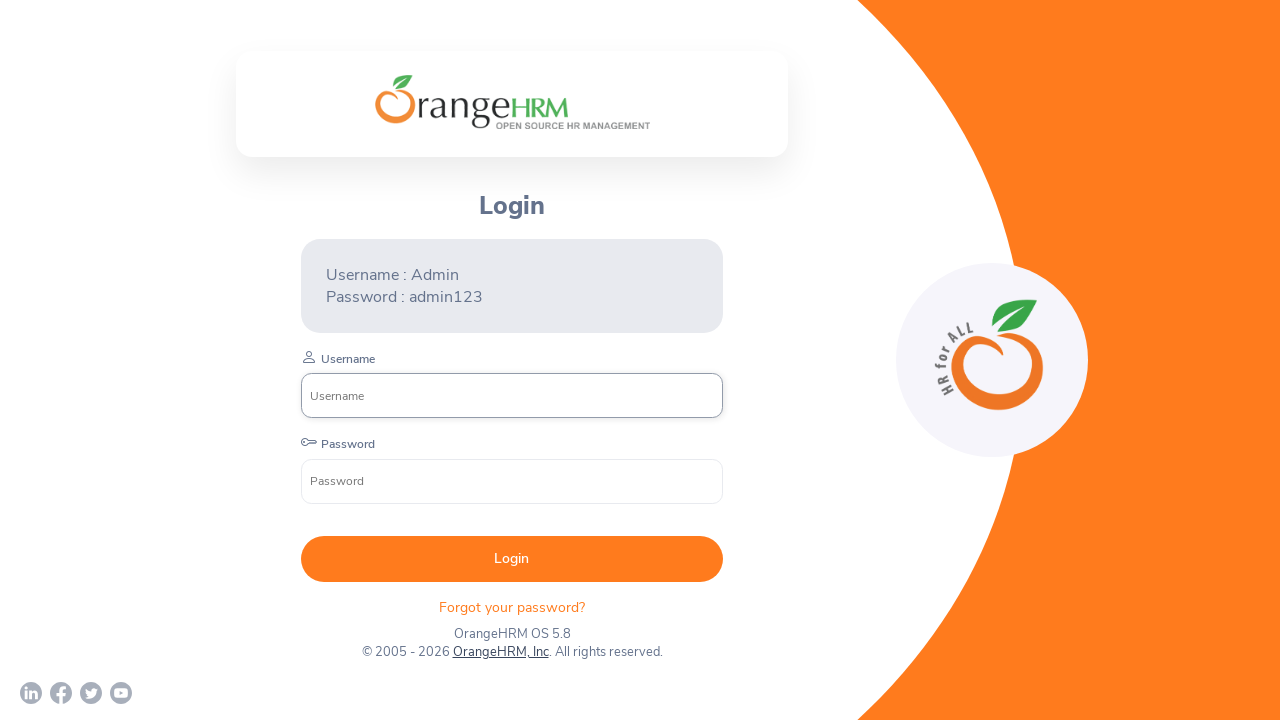

Waited for page to load after forward navigation (networkidle)
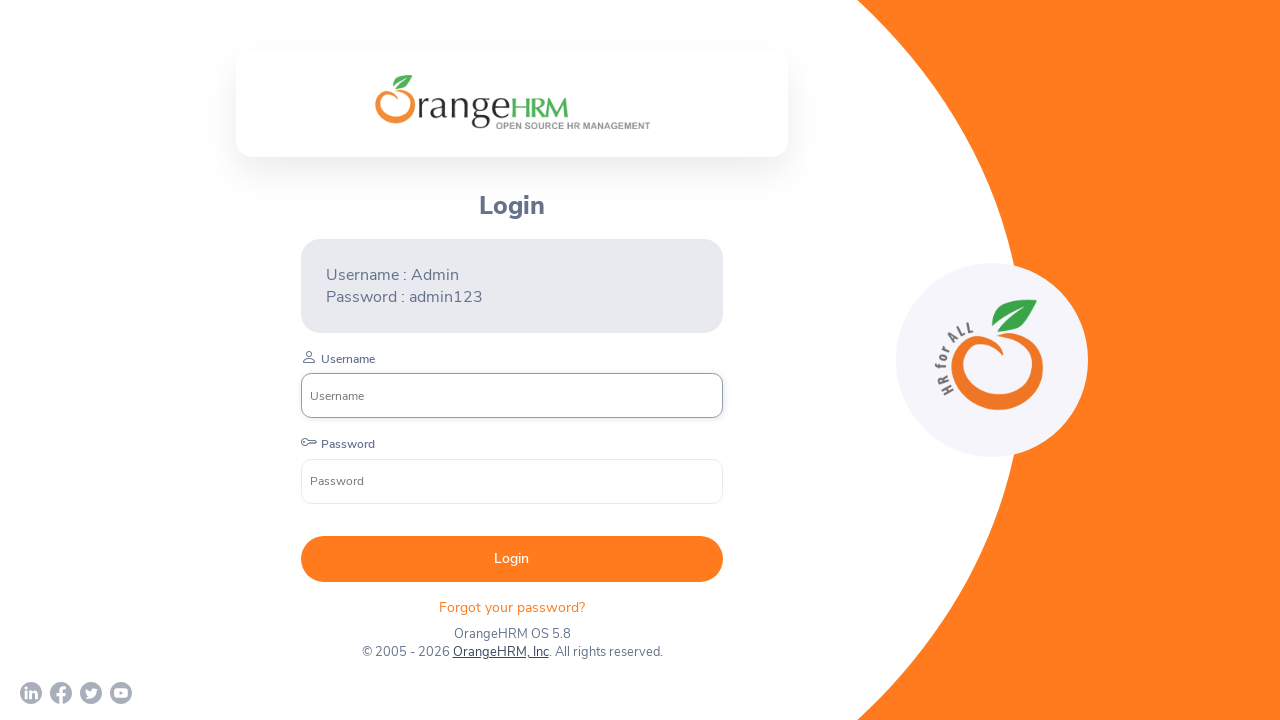

Clicked the 'Forgot your password?' link again at (512, 607) on .oxd-text.oxd-text--p.orangehrm-login-forgot-header
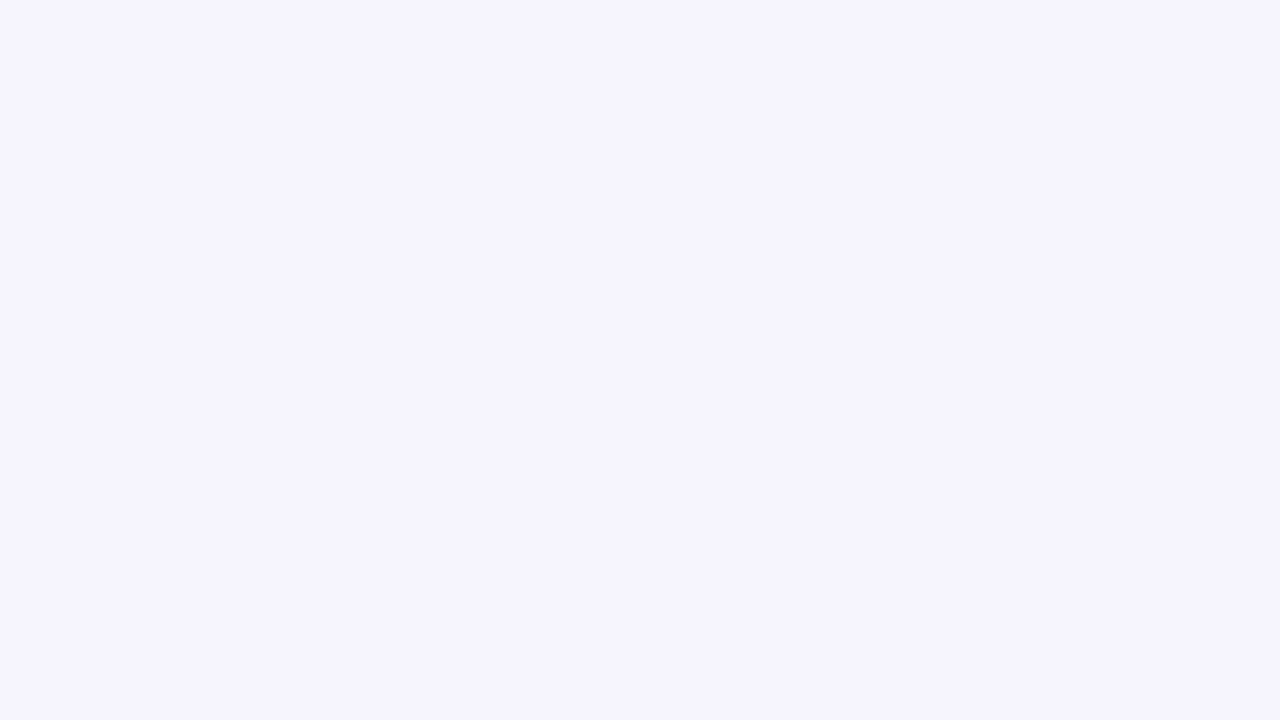

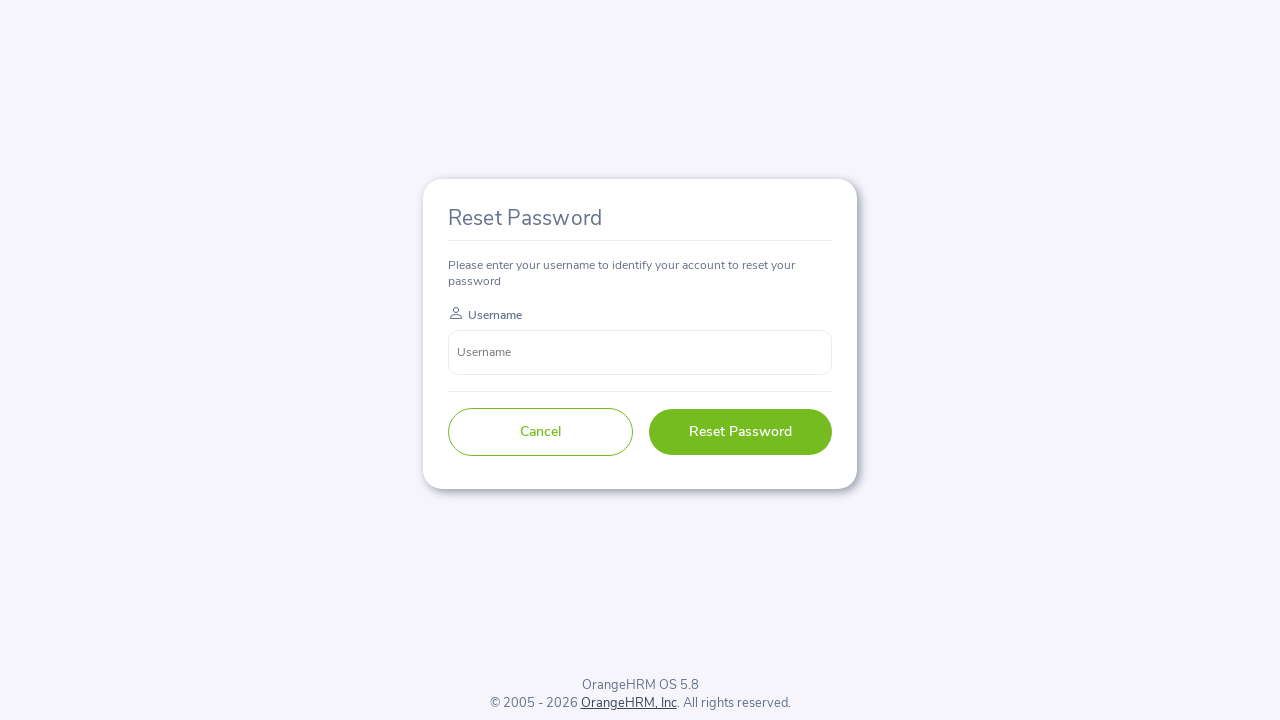